Tests displaying all items after filtering by clicking the All filter link

Starting URL: https://demo.playwright.dev/todomvc

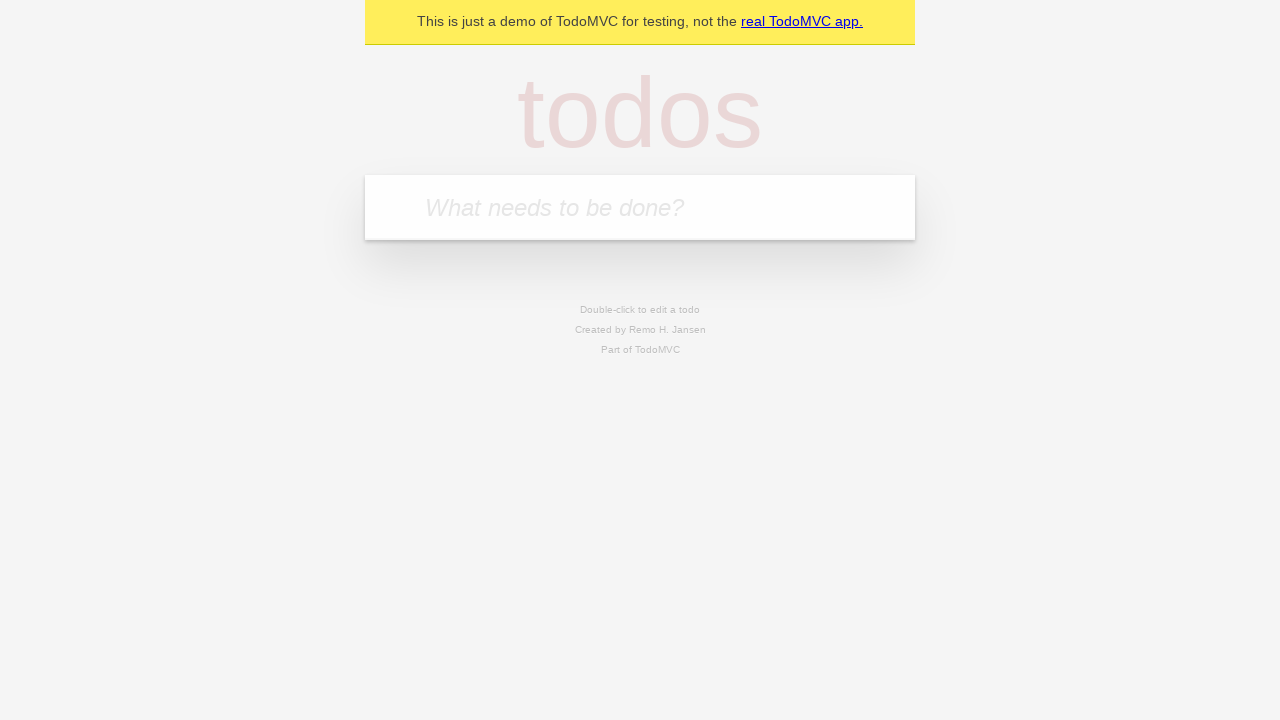

Filled new todo input with 'buy some cheese' on internal:attr=[placeholder="What needs to be done?"i]
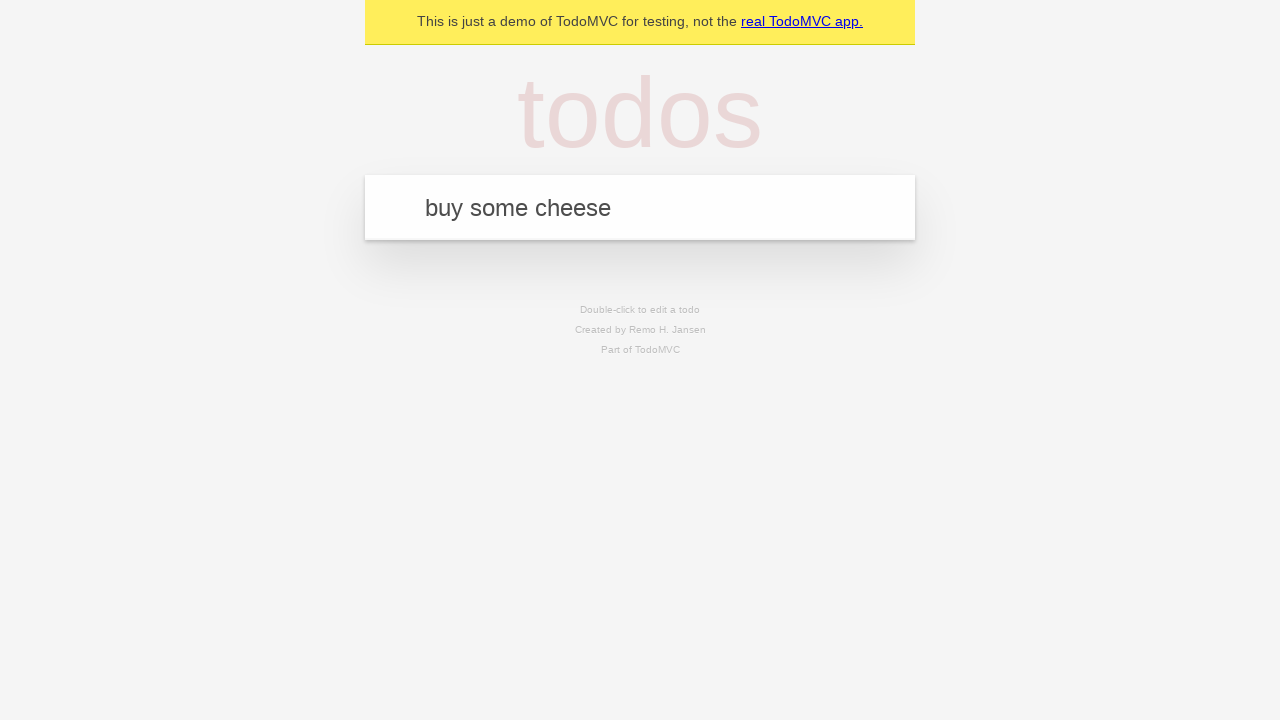

Pressed Enter to create todo 'buy some cheese' on internal:attr=[placeholder="What needs to be done?"i]
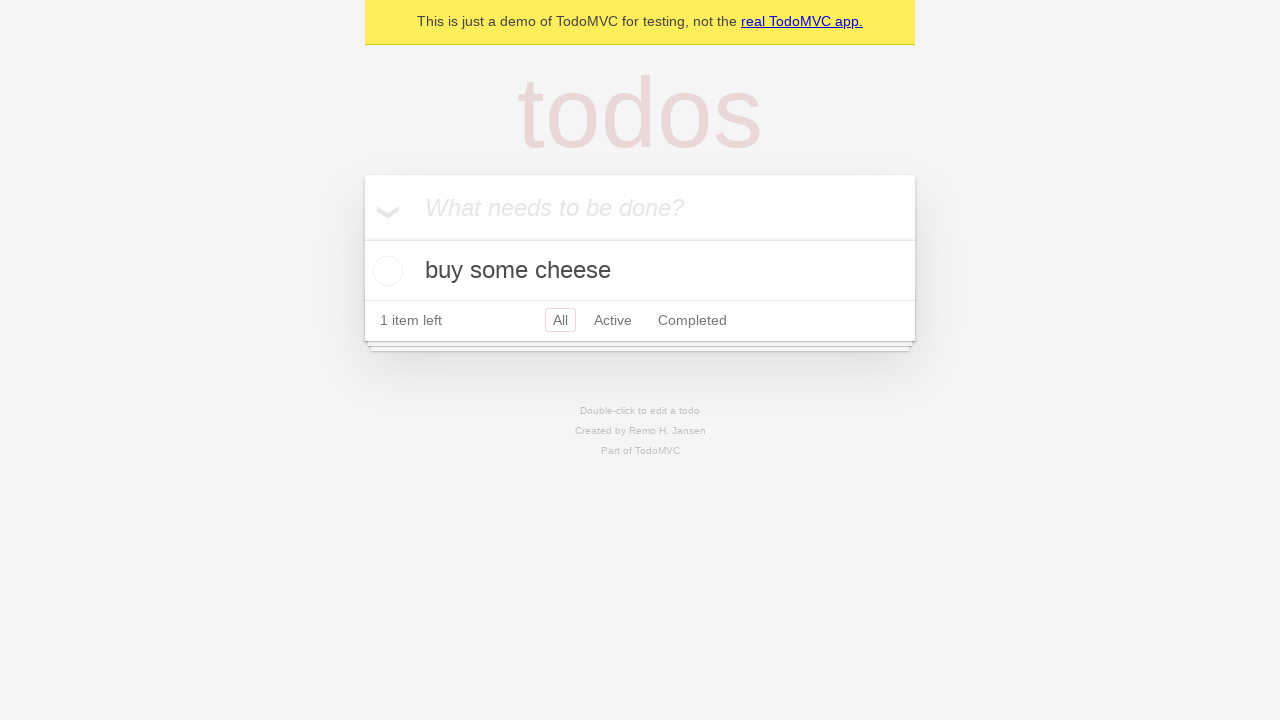

Filled new todo input with 'feed the cat' on internal:attr=[placeholder="What needs to be done?"i]
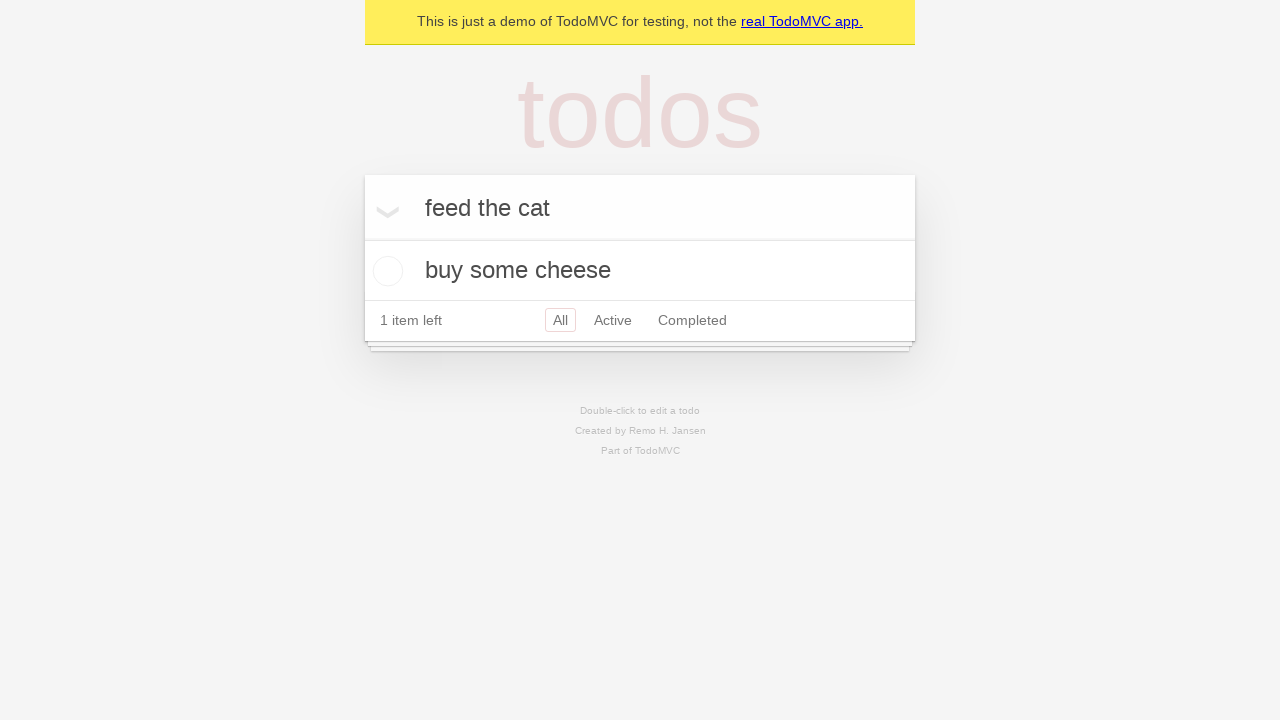

Pressed Enter to create todo 'feed the cat' on internal:attr=[placeholder="What needs to be done?"i]
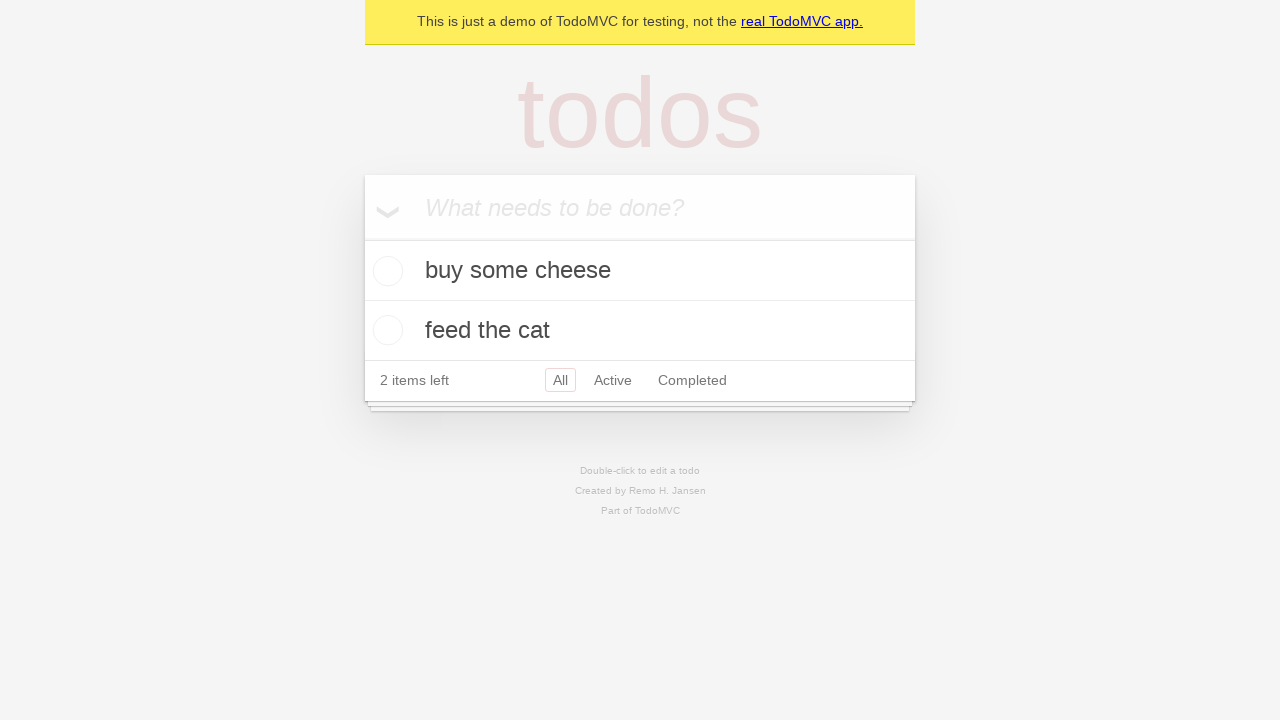

Filled new todo input with 'book a doctors appointment' on internal:attr=[placeholder="What needs to be done?"i]
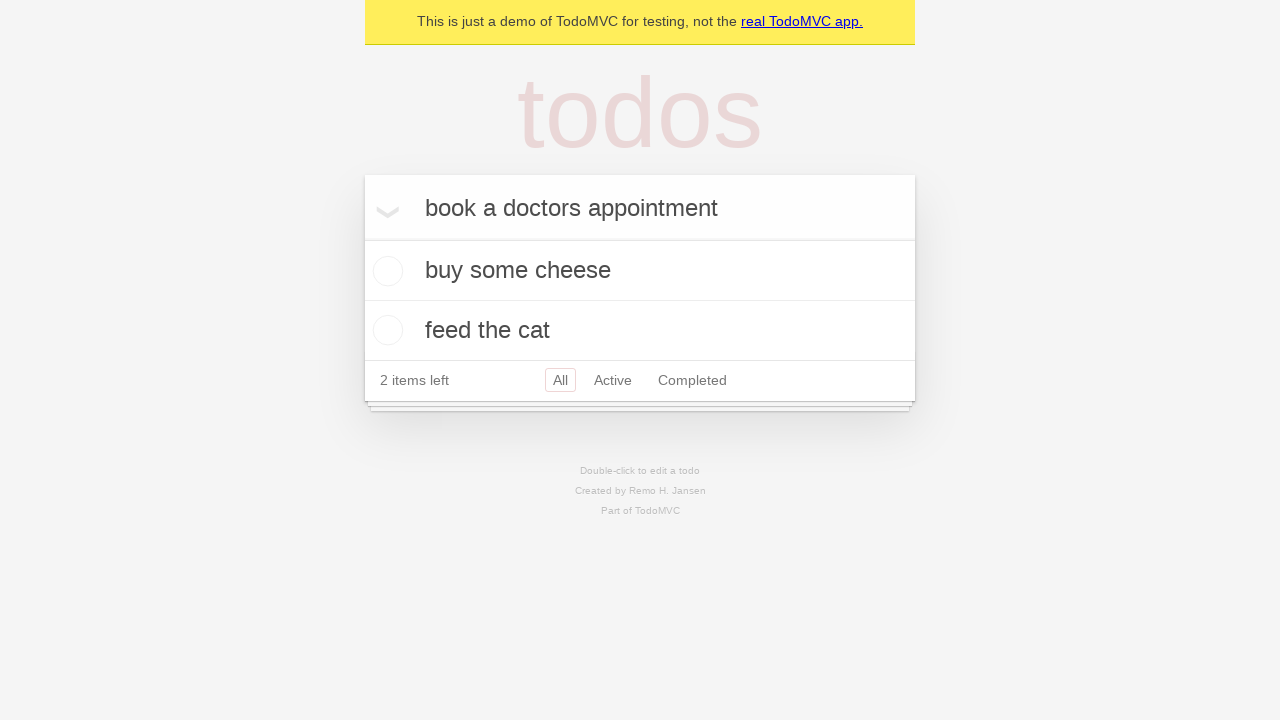

Pressed Enter to create todo 'book a doctors appointment' on internal:attr=[placeholder="What needs to be done?"i]
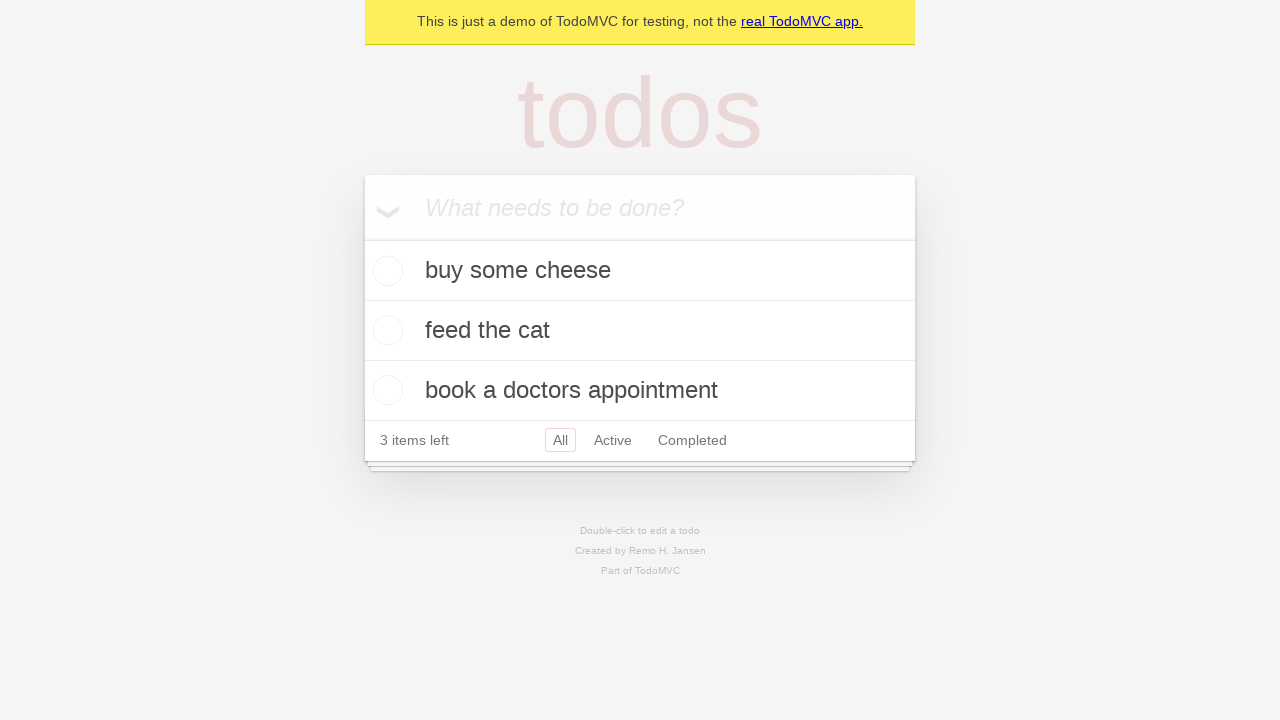

Checked the second todo item at (385, 330) on internal:testid=[data-testid="todo-item"s] >> nth=1 >> internal:role=checkbox
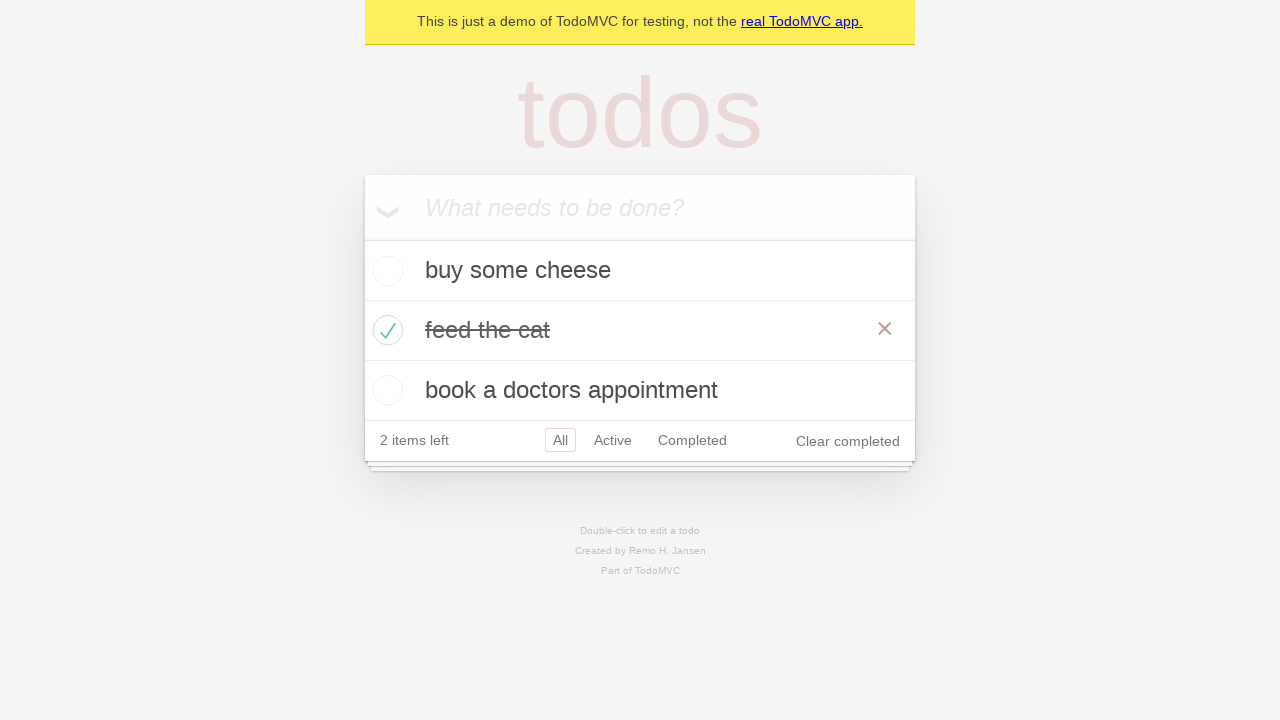

Clicked Active filter link at (613, 440) on internal:role=link[name="Active"i]
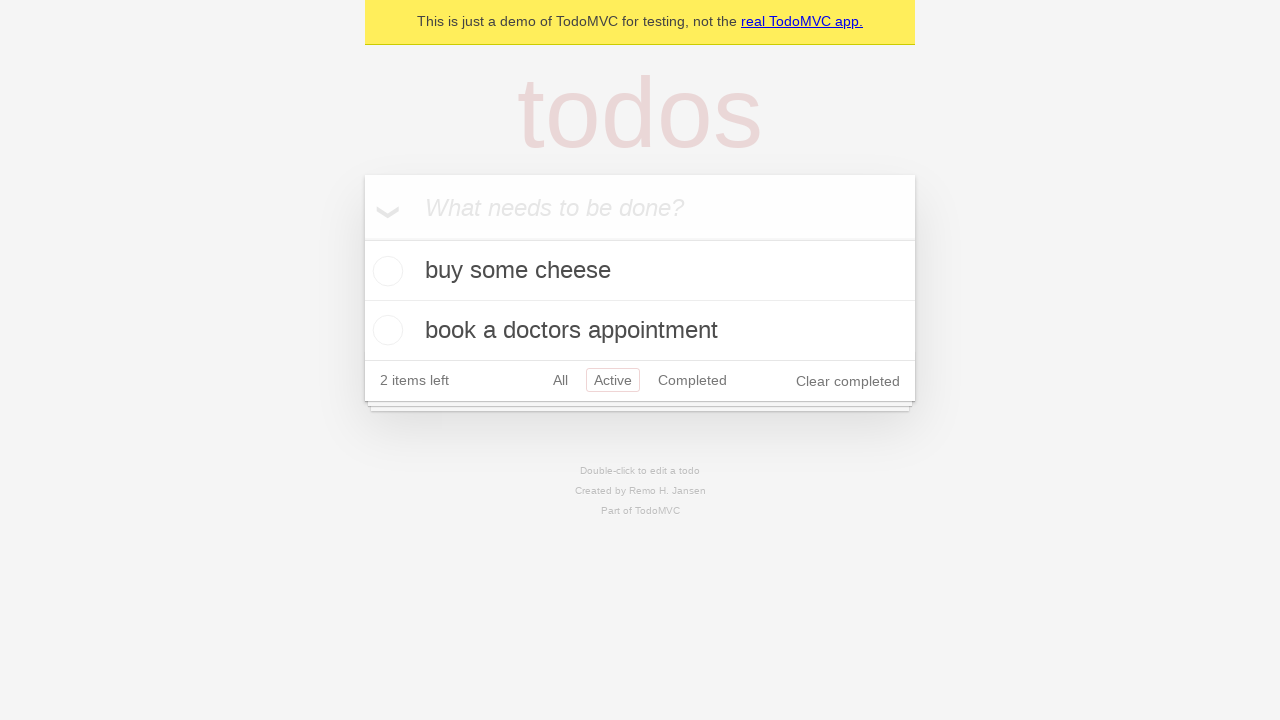

Clicked Completed filter link at (692, 380) on internal:role=link[name="Completed"i]
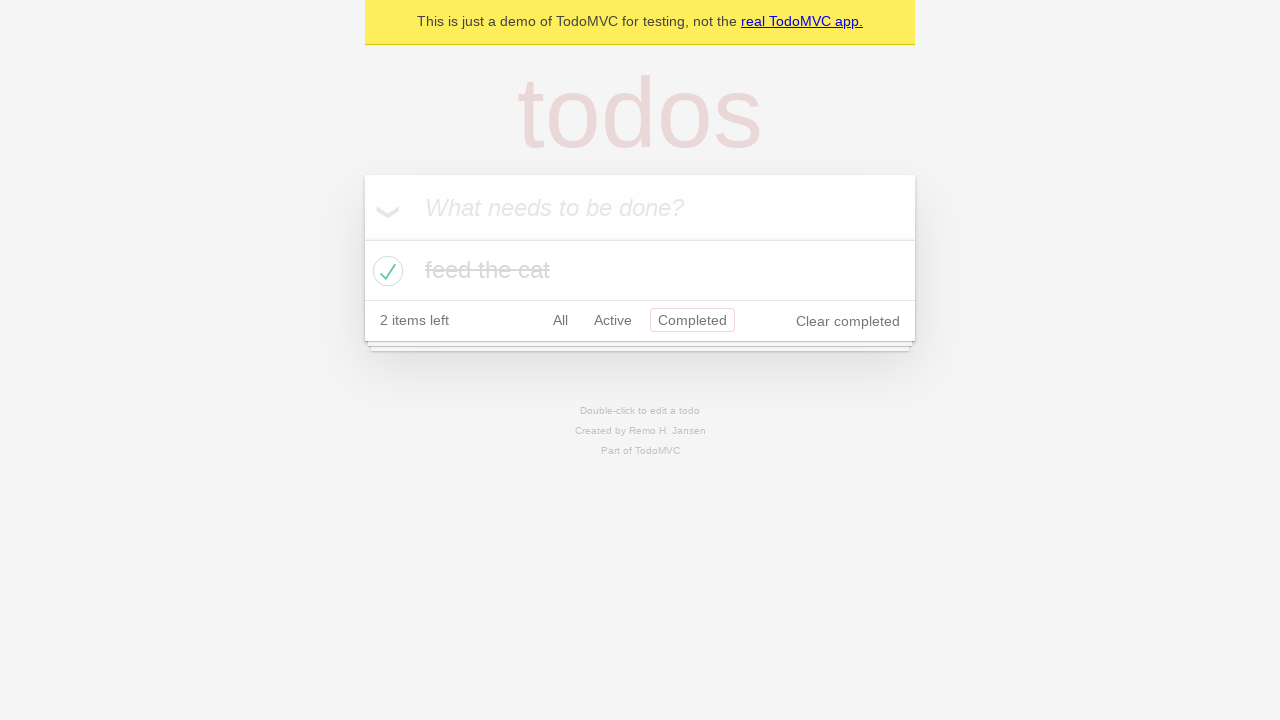

Clicked All filter link to display all items at (560, 320) on internal:role=link[name="All"i]
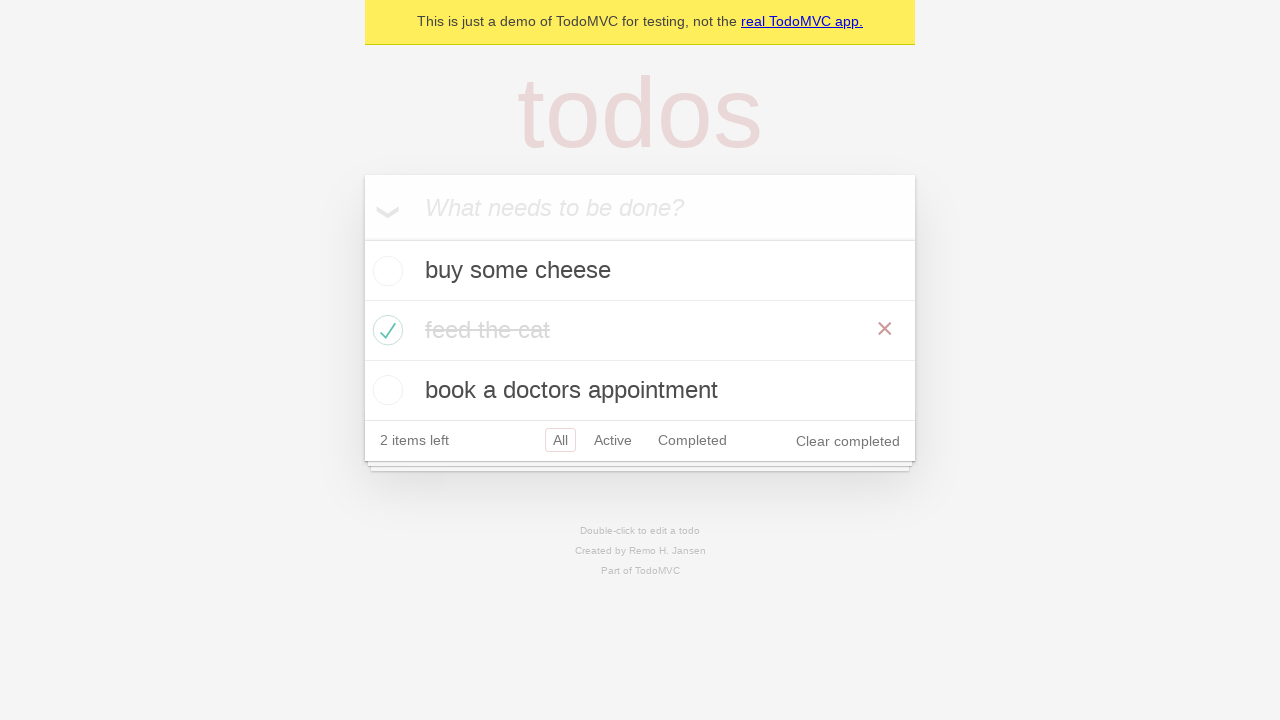

Verified all 3 todo items are displayed
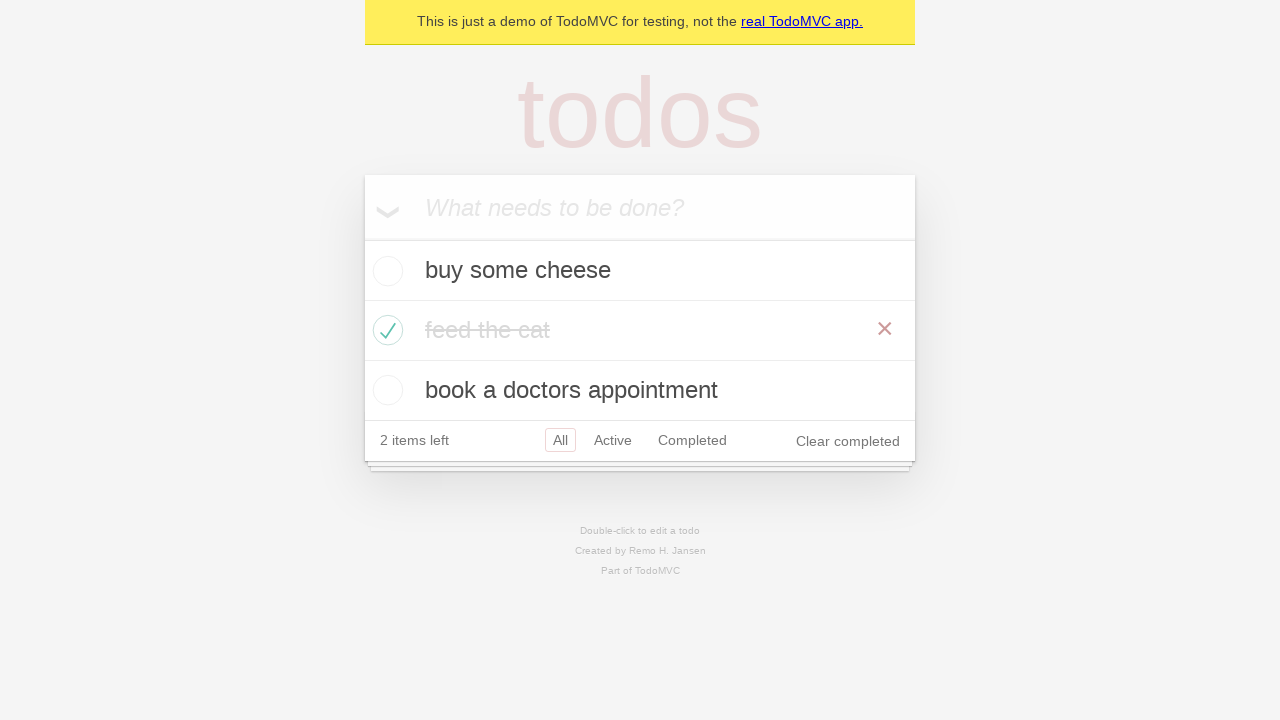

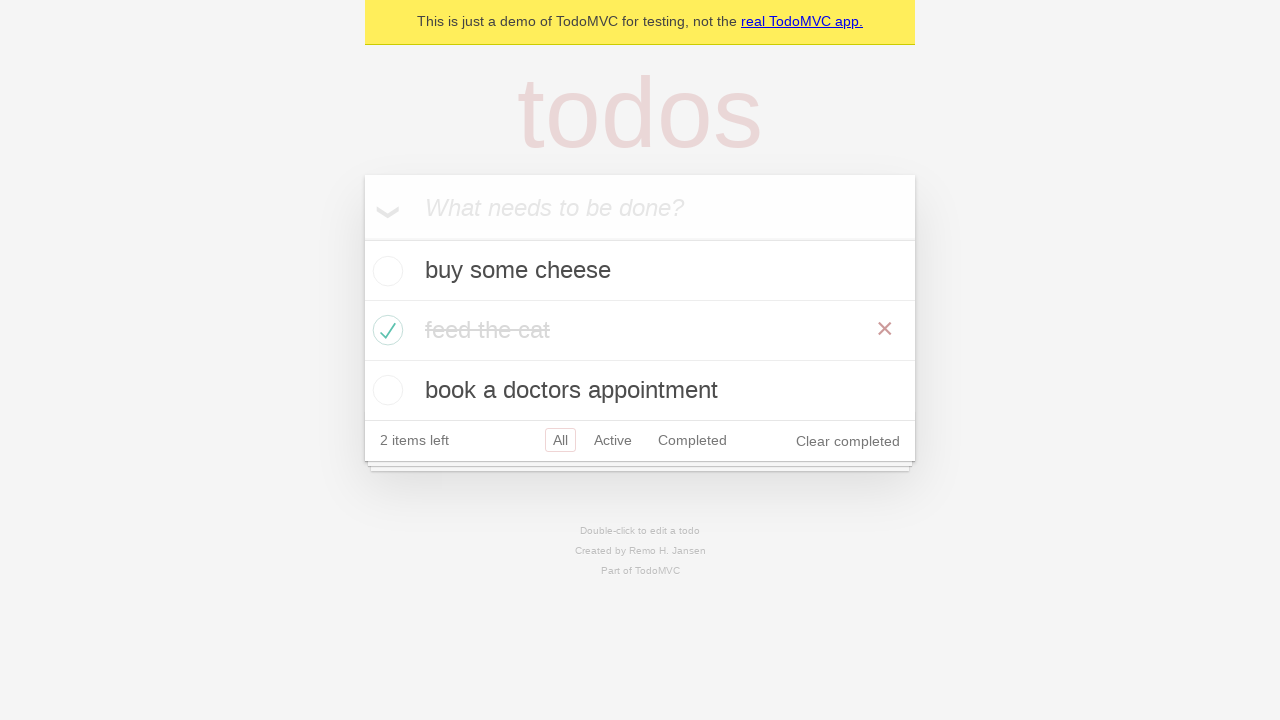